Validates Home navigation link by clicking it and verifying navigation

Starting URL: https://websitesdemos-4baf7.web.app/

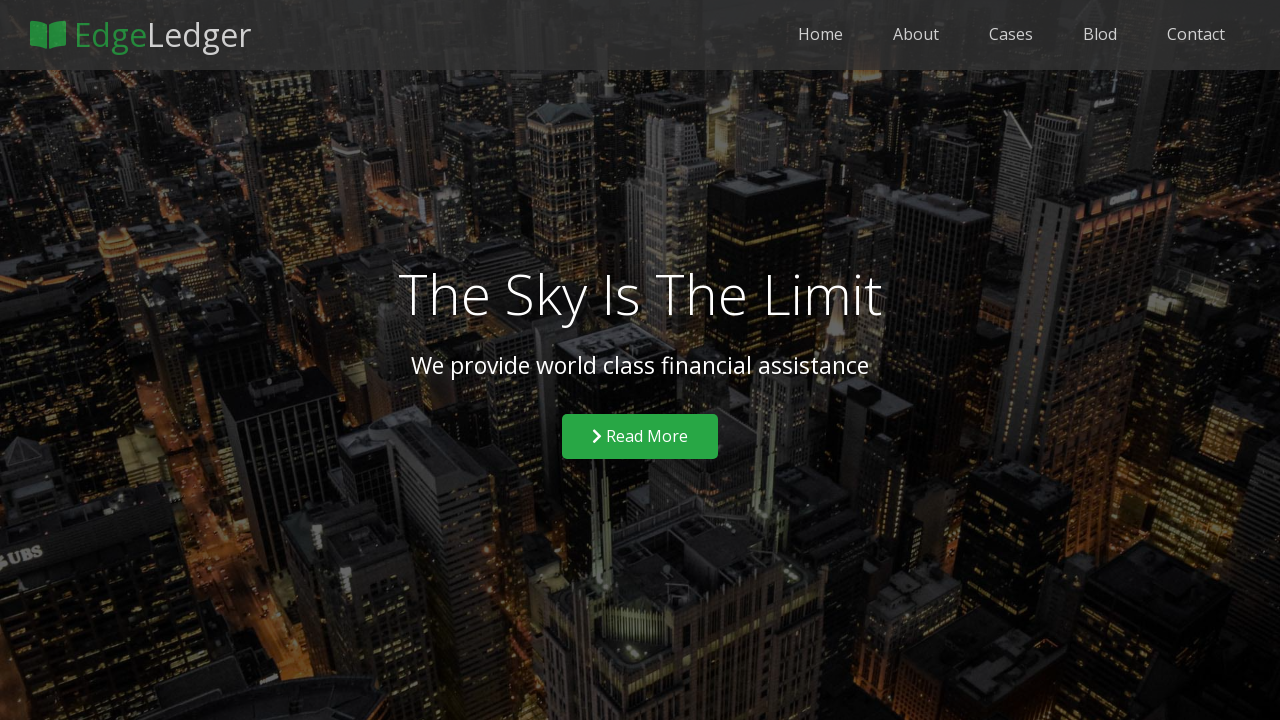

Navigated to website home page
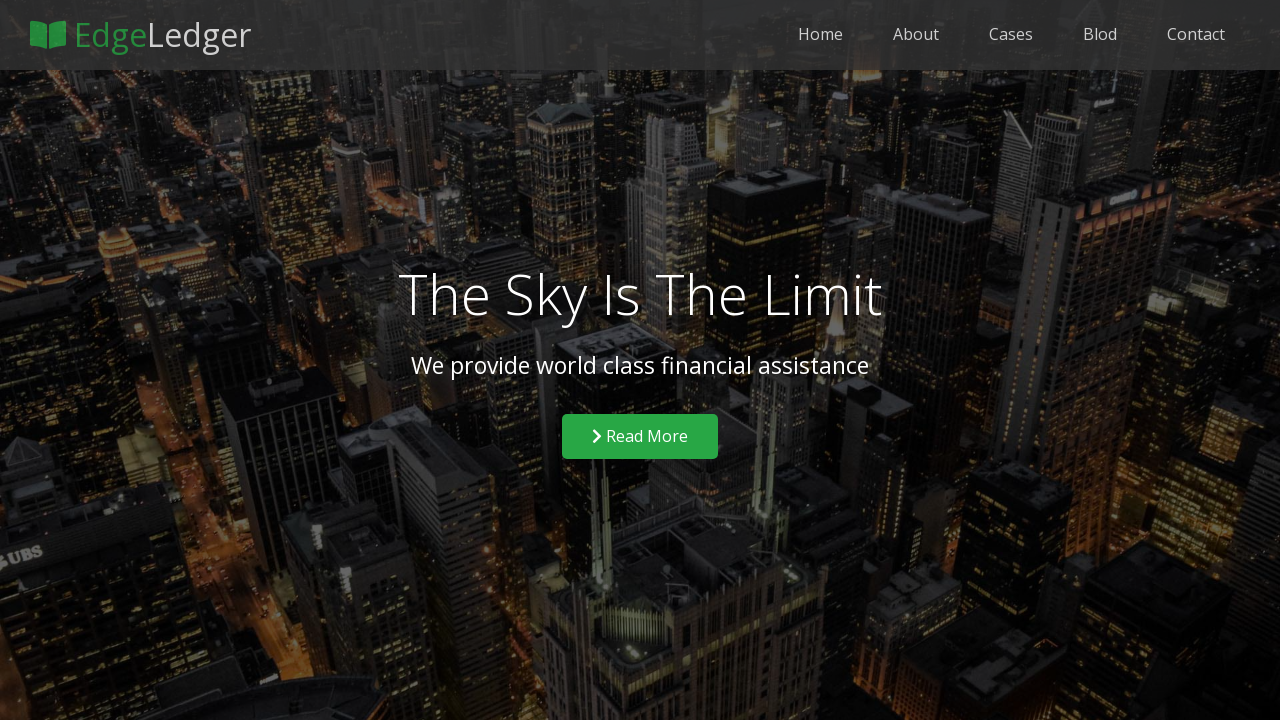

Clicked Home navigation link at (820, 34) on a:has-text('Home')
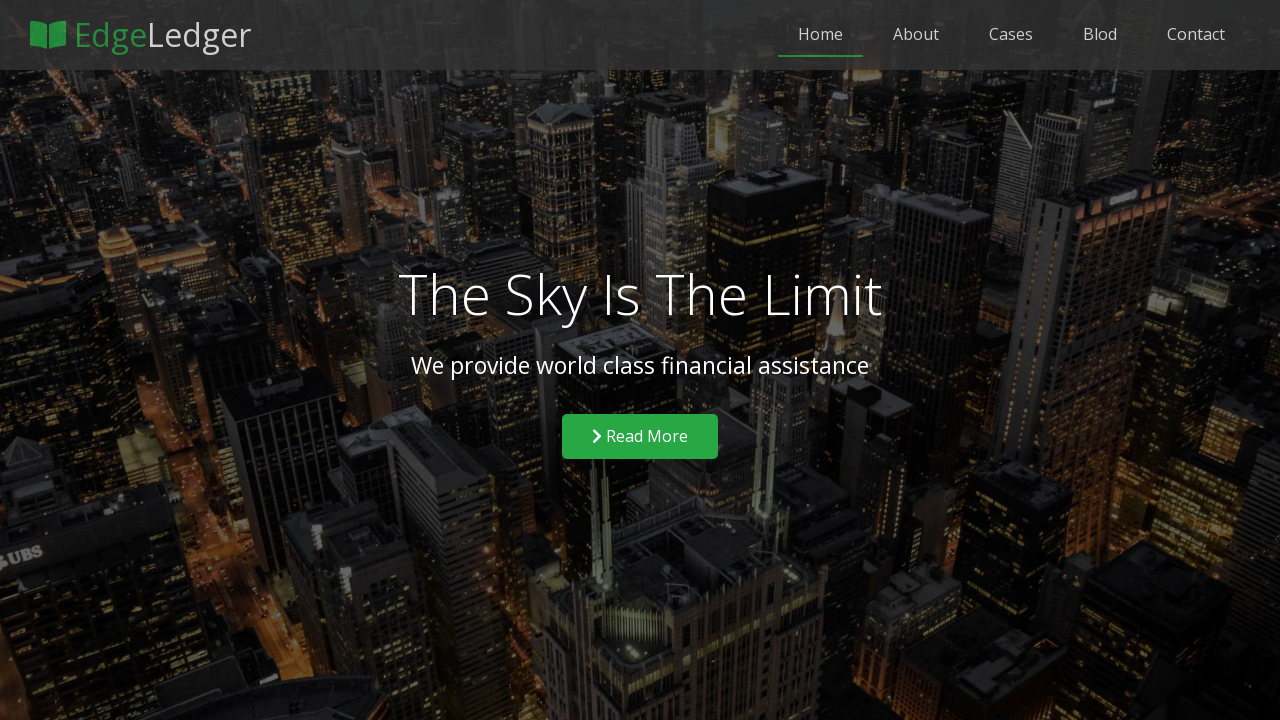

Page load completed after clicking Home link
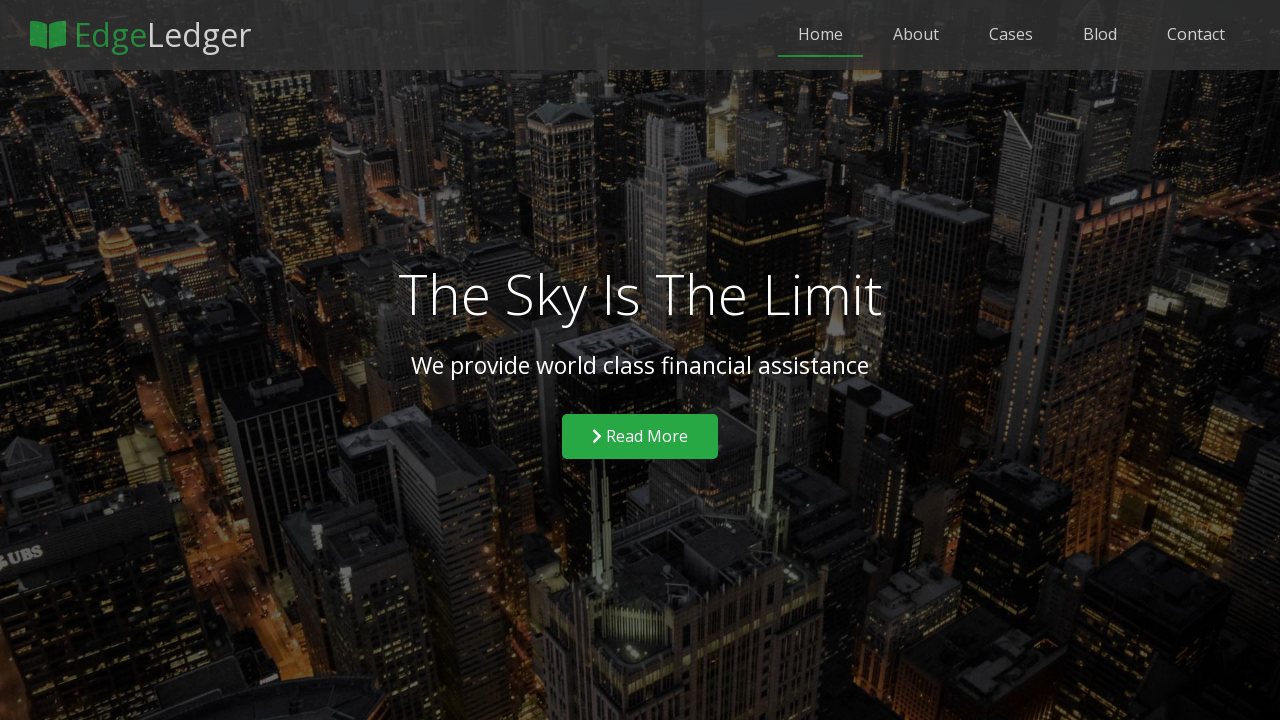

Verified navigation to Home page
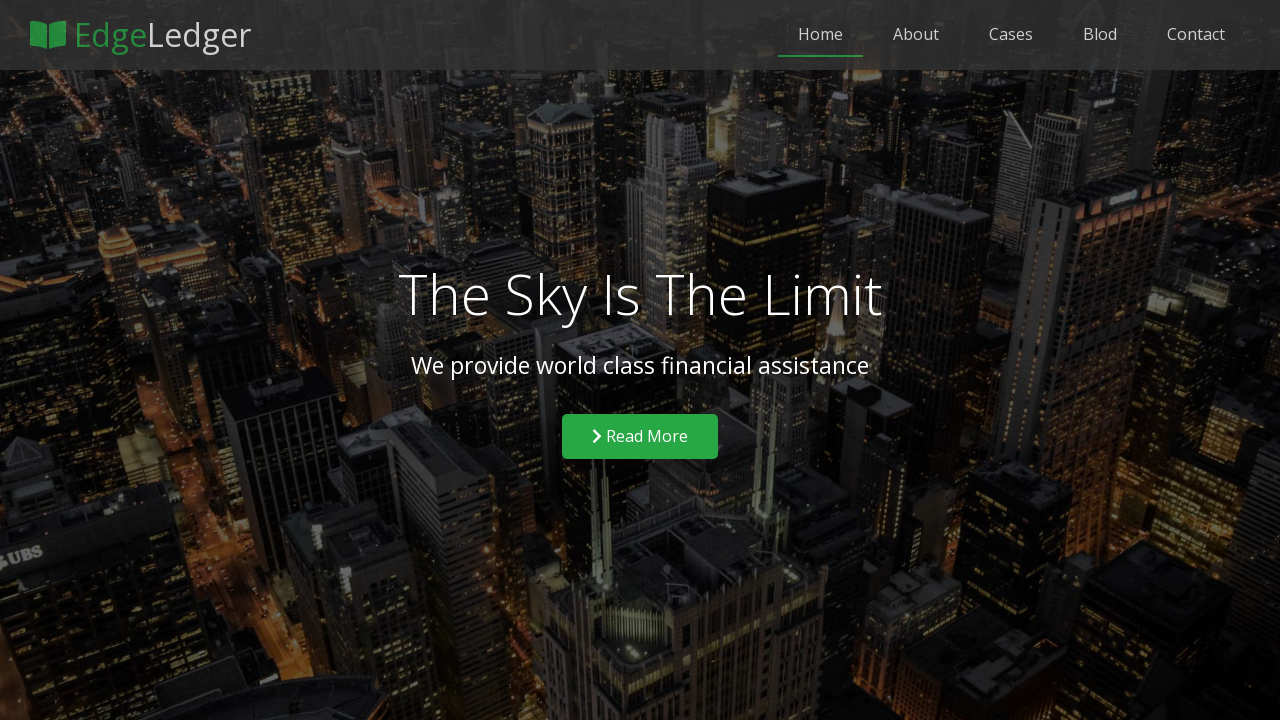

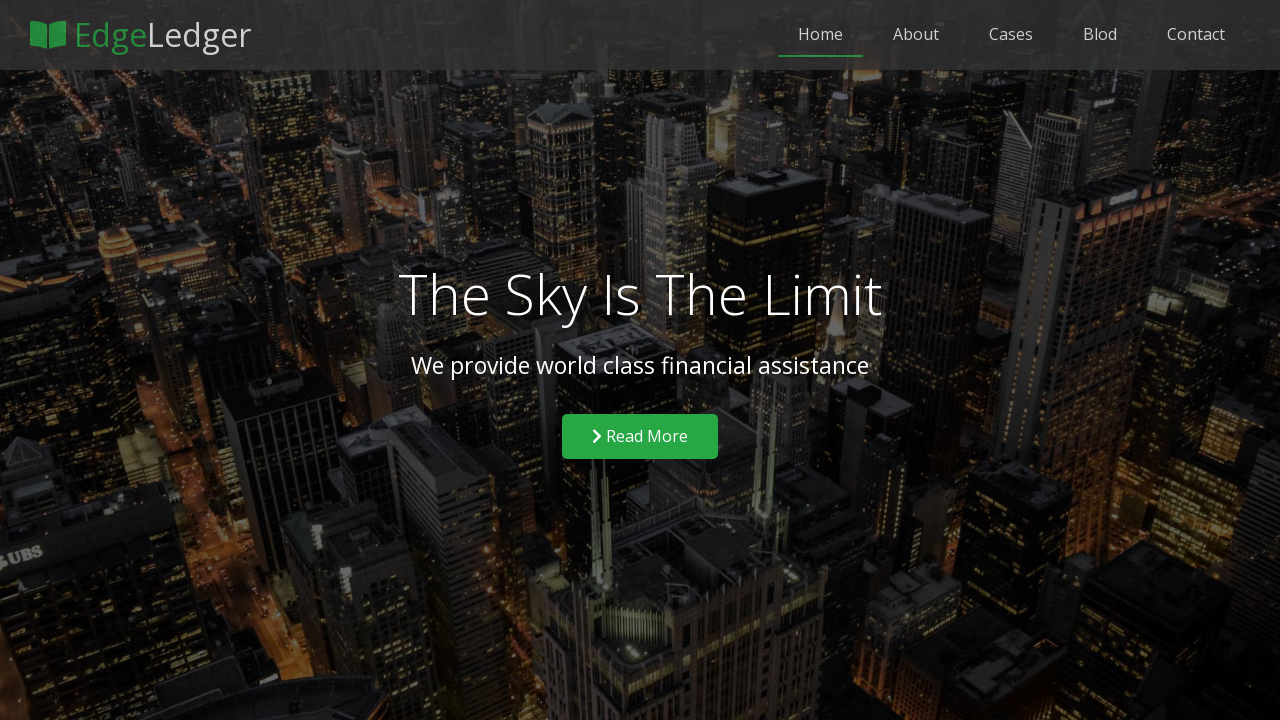